Tests social media links on 24 Hour Fitness website by clicking Facebook and Instagram links, switching between windows, and verifying page titles

Starting URL: https://www.24hourfitness.com/

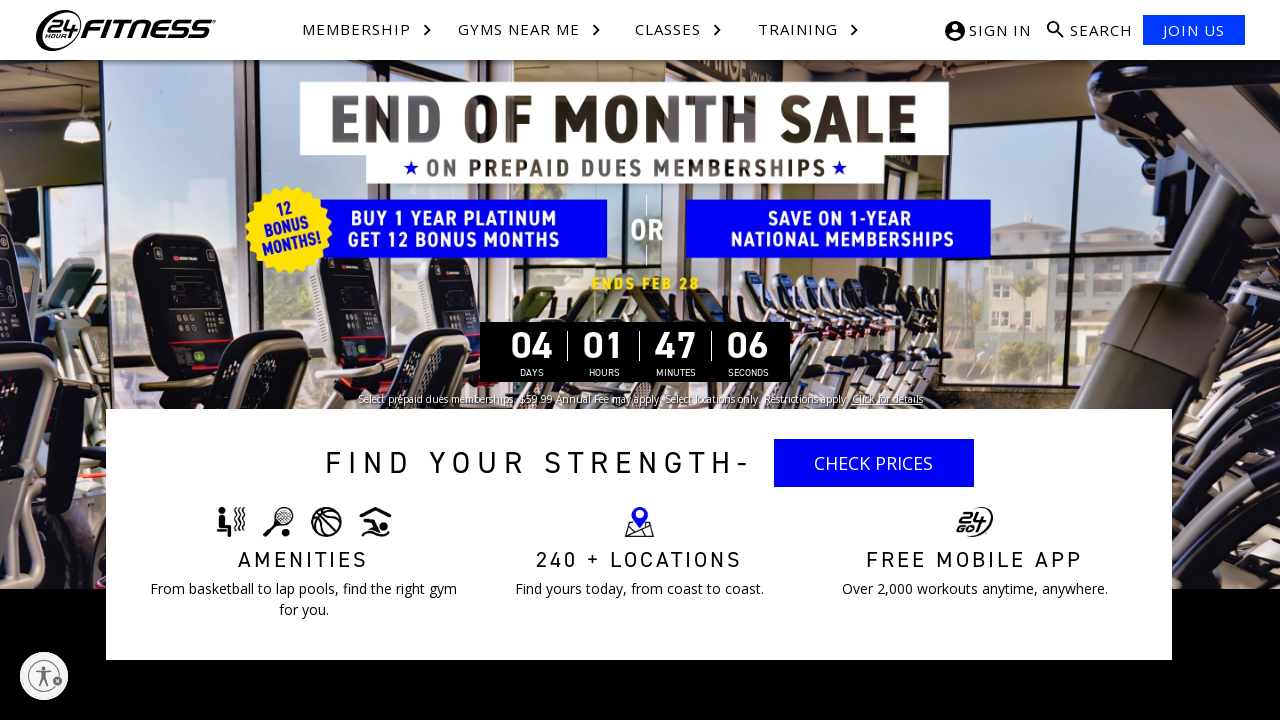

Scrolled to bottom of 24 Hour Fitness homepage to find social media links
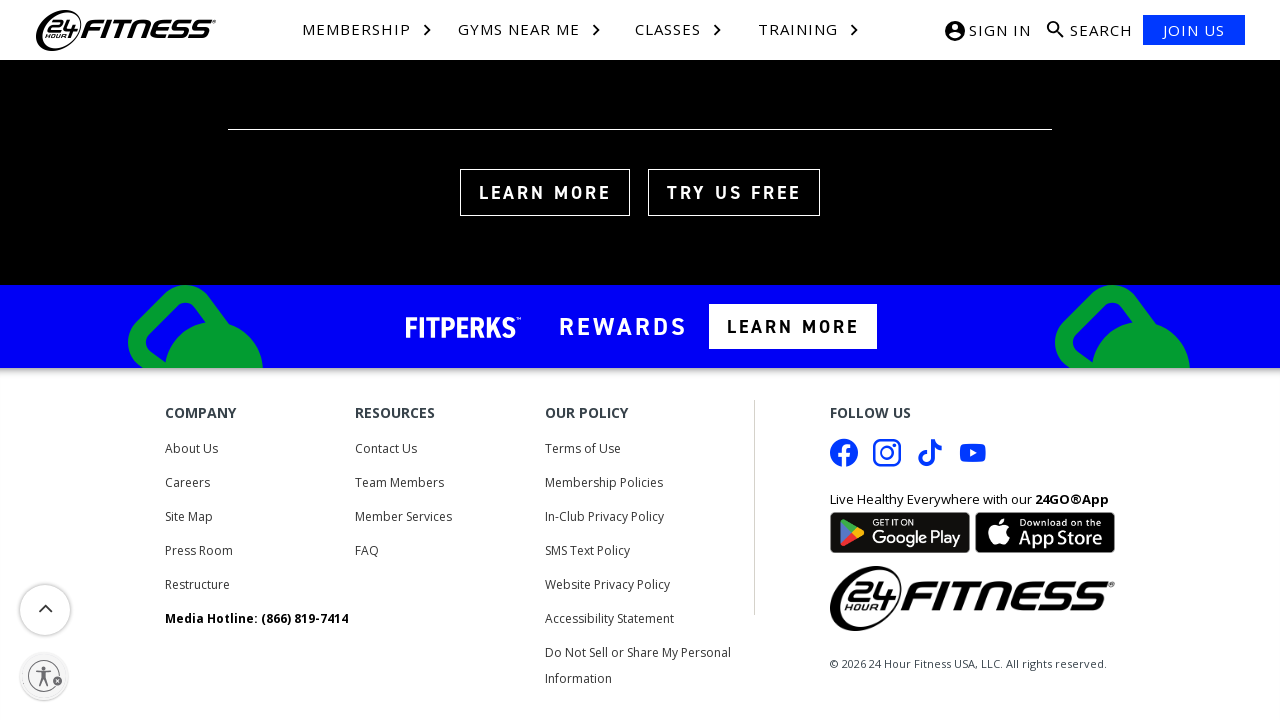

Stored main page context for later switching
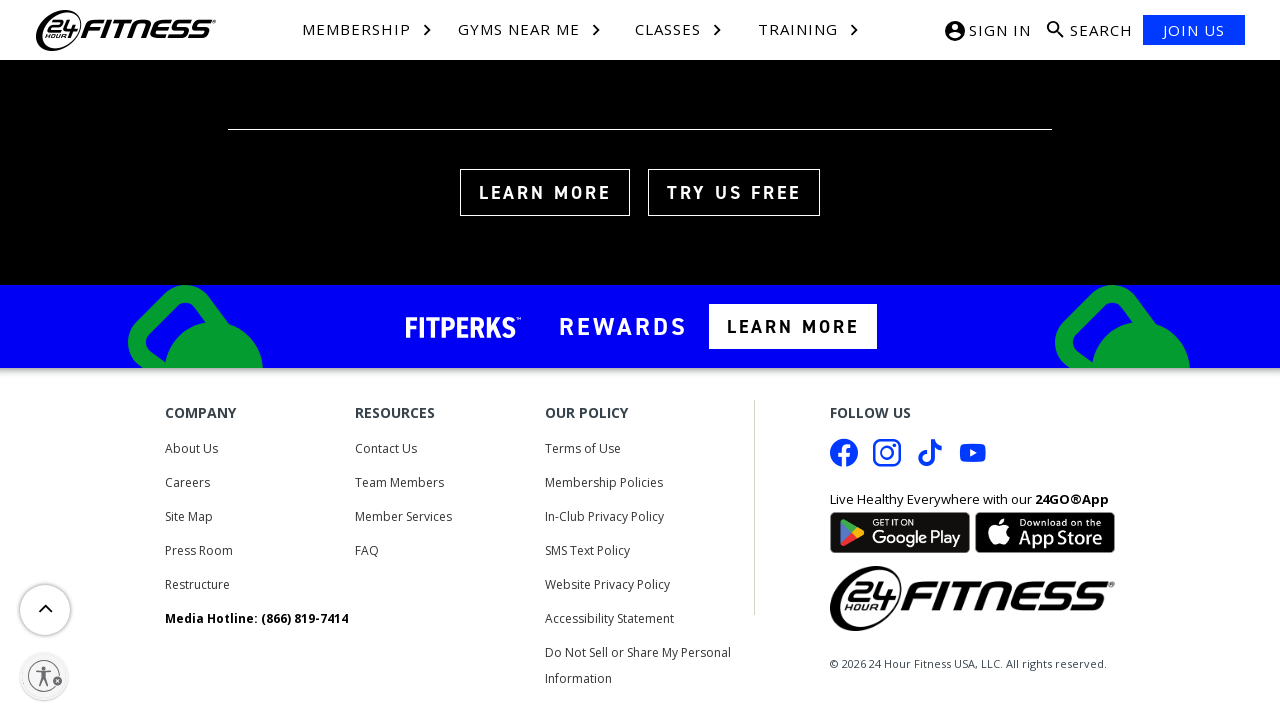

Clicked Facebook social media link at (844, 453) on a#at-facebook
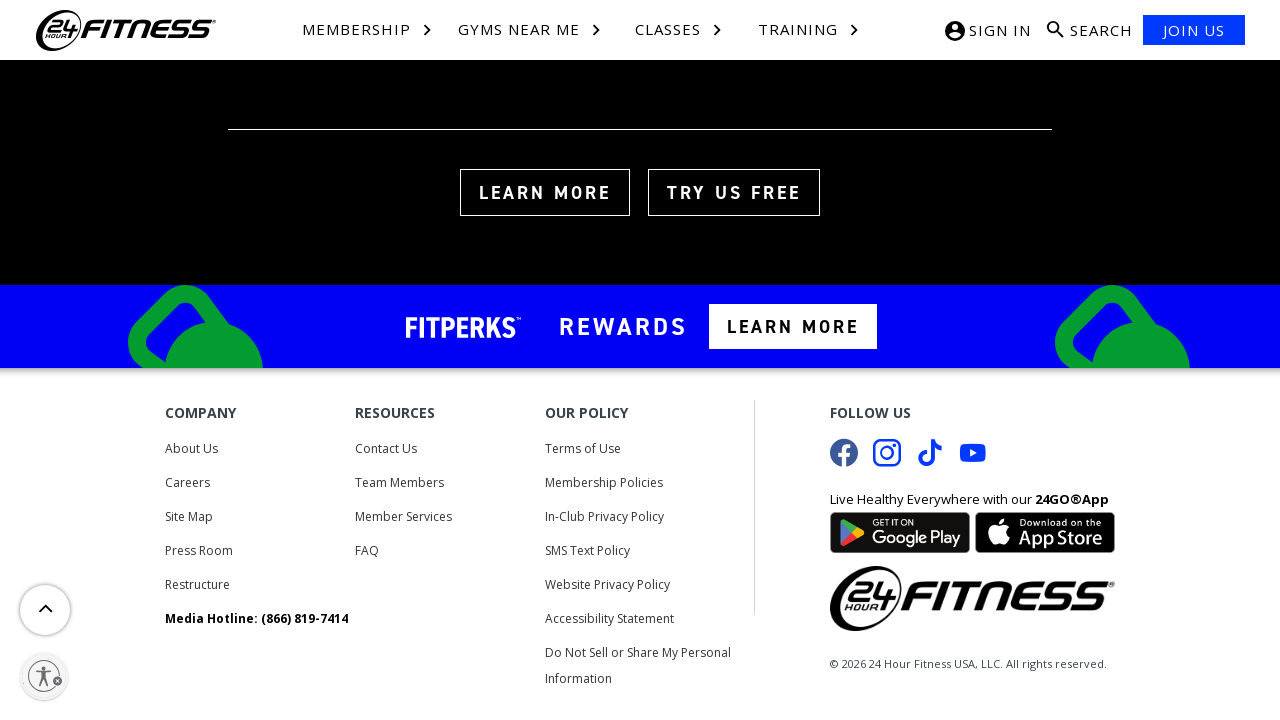

Facebook window opened and captured
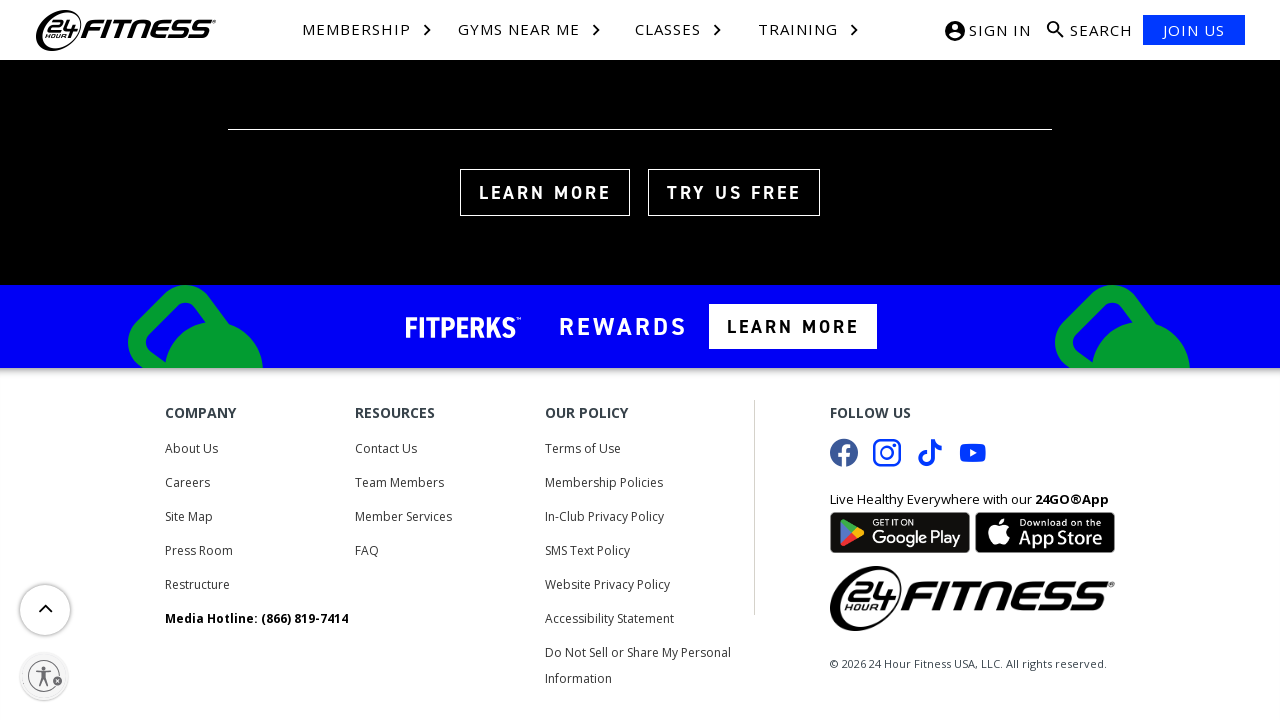

Facebook page loaded successfully
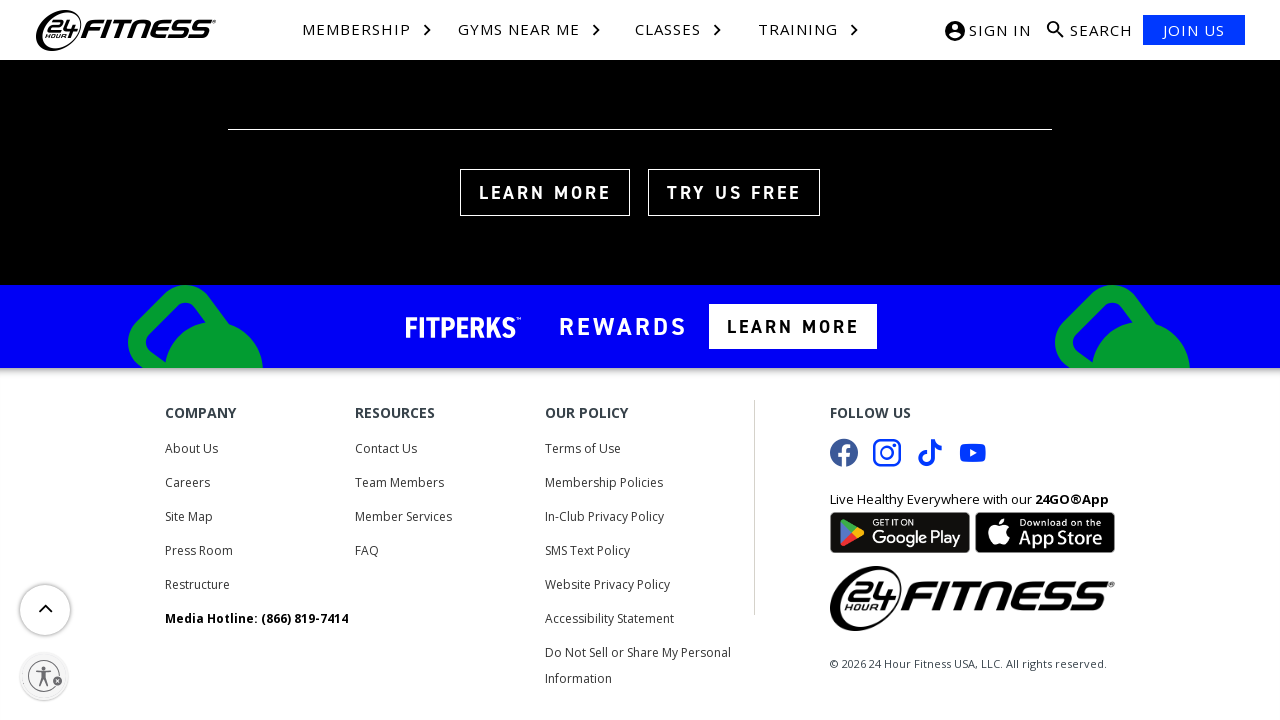

Verified Facebook page title: 
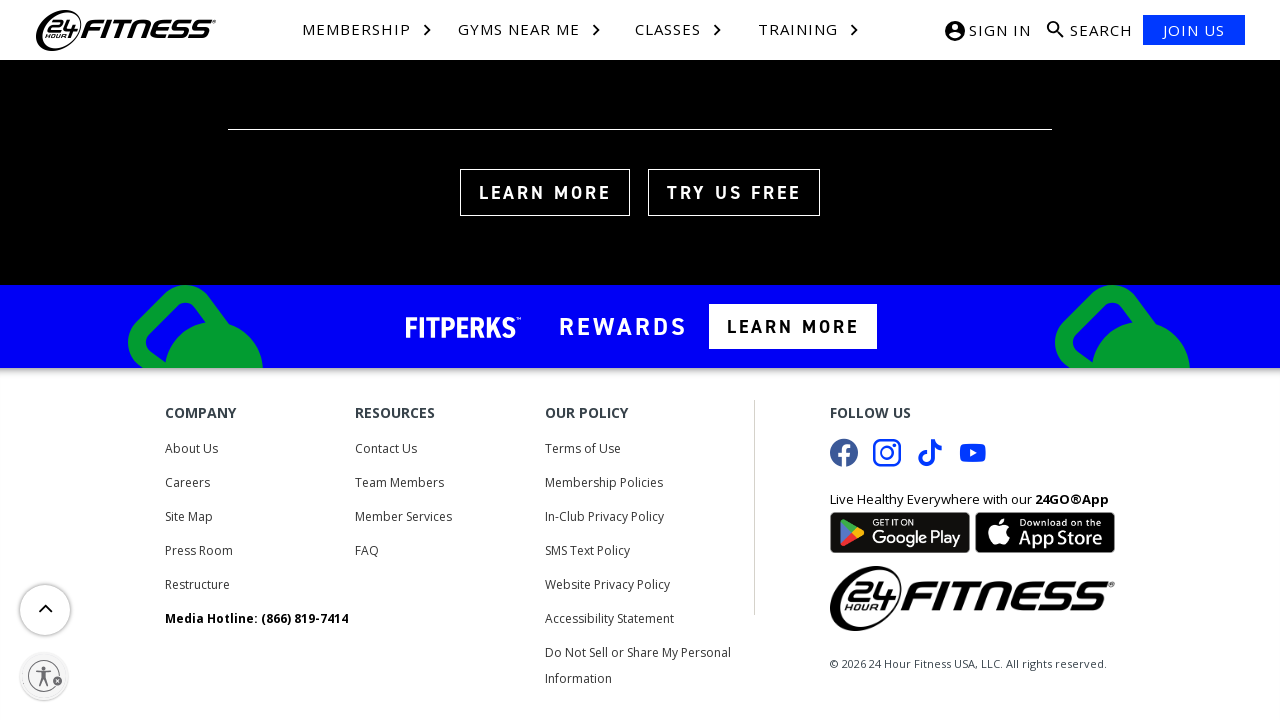

Switched back to main 24 Hour Fitness page
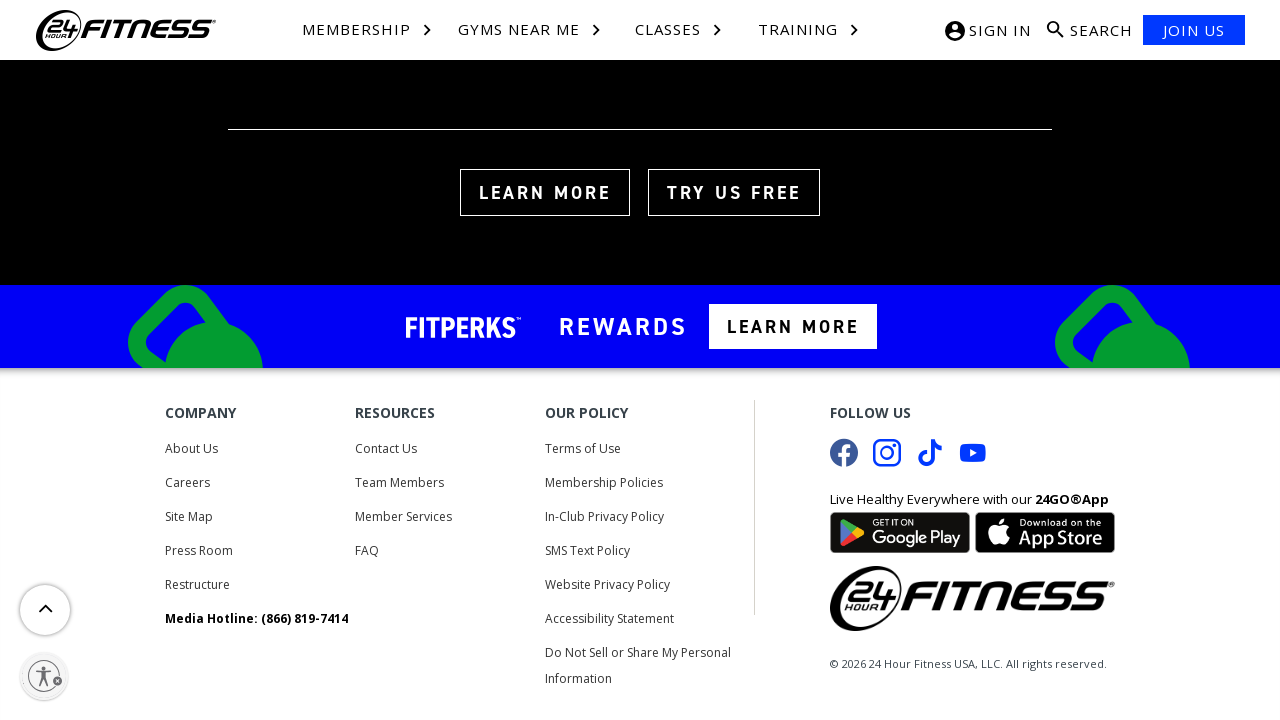

Clicked Instagram social media link at (887, 453) on a#at-instagram
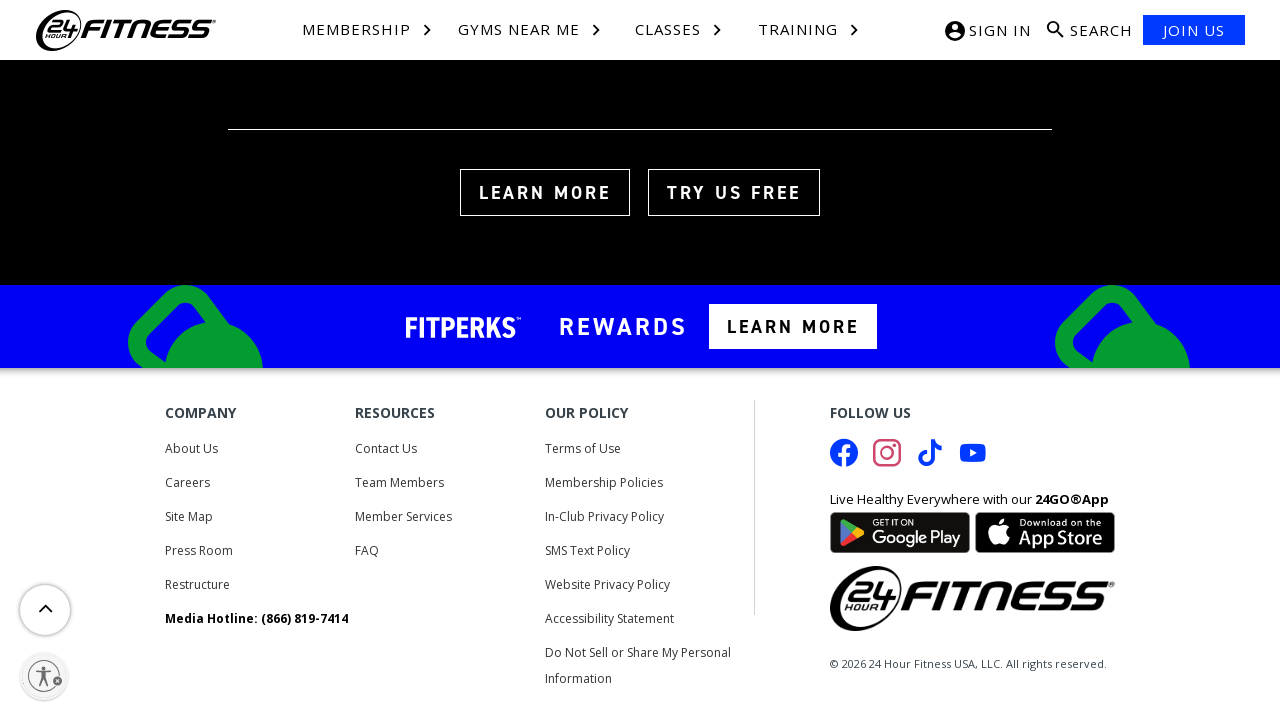

Instagram window opened and captured
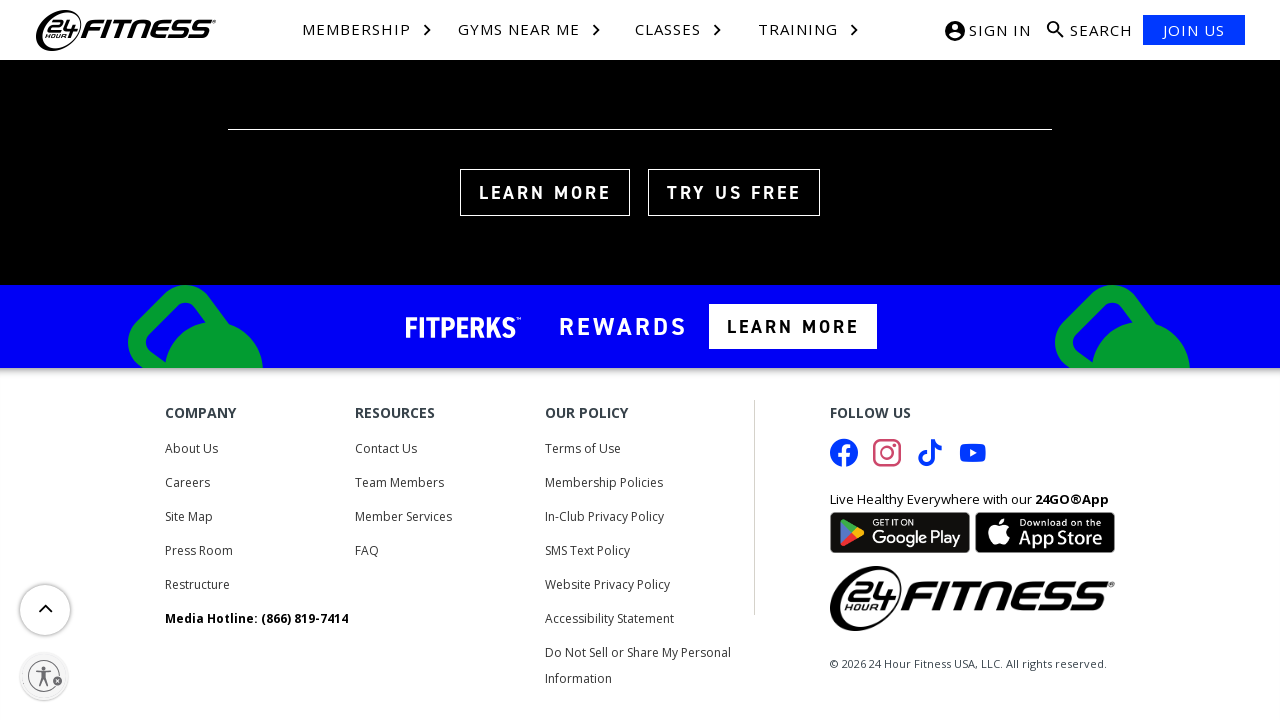

Instagram page loaded successfully
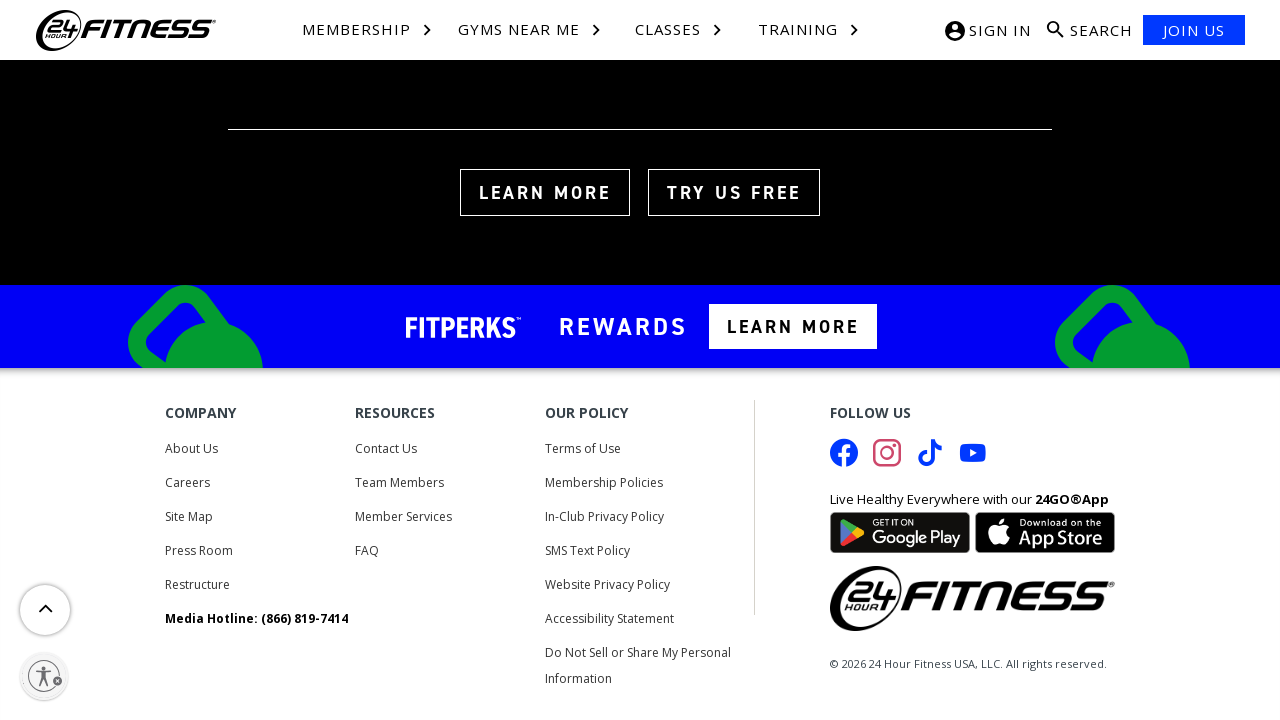

Verified Instagram page title: 
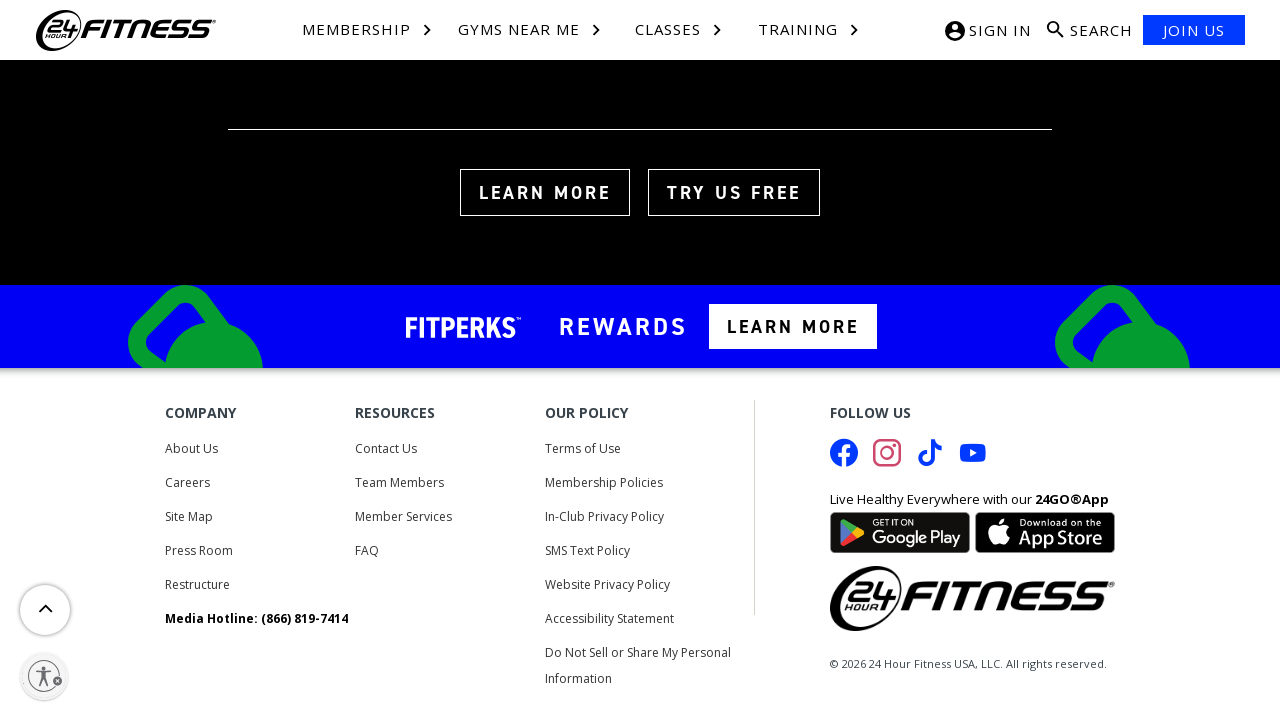

Closed Facebook window
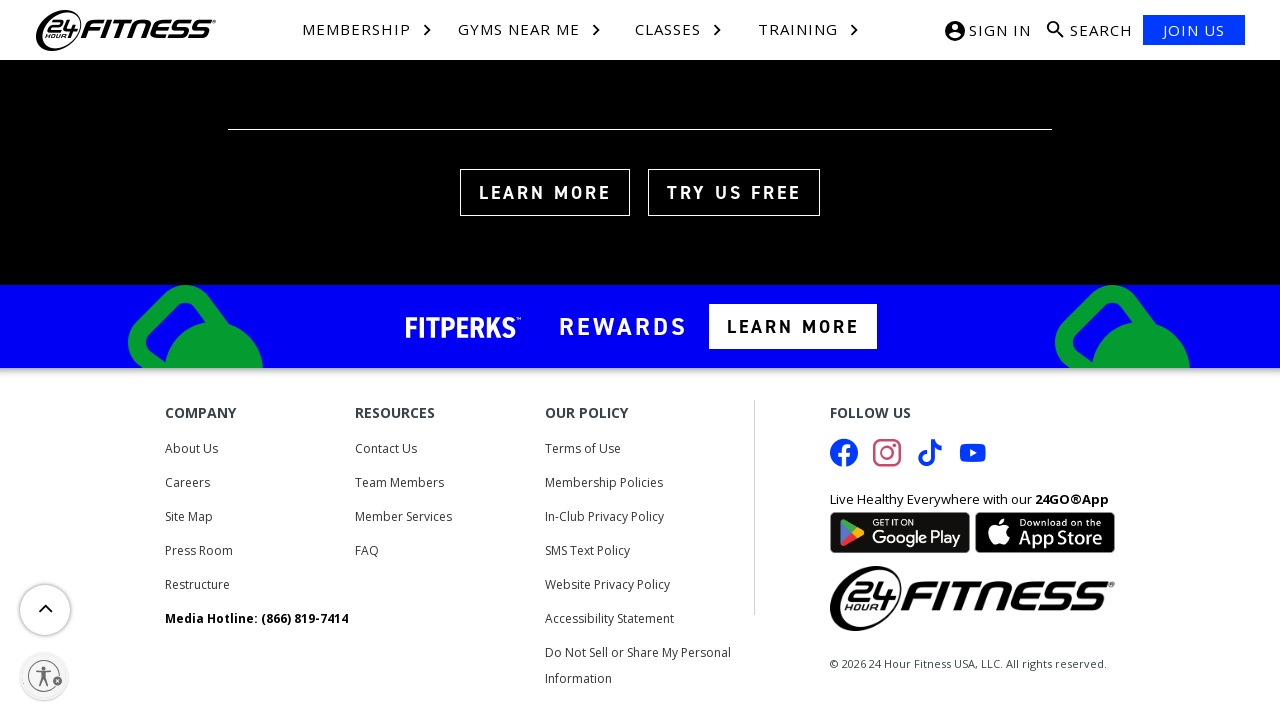

Closed Instagram window
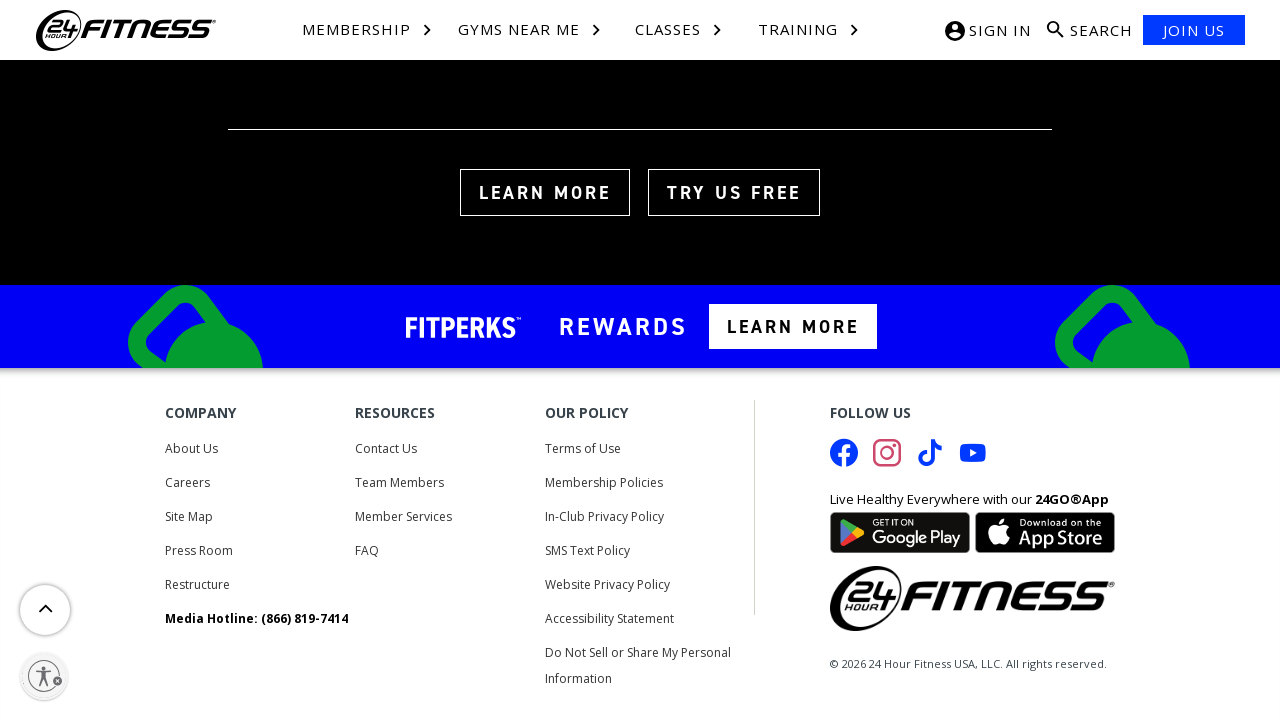

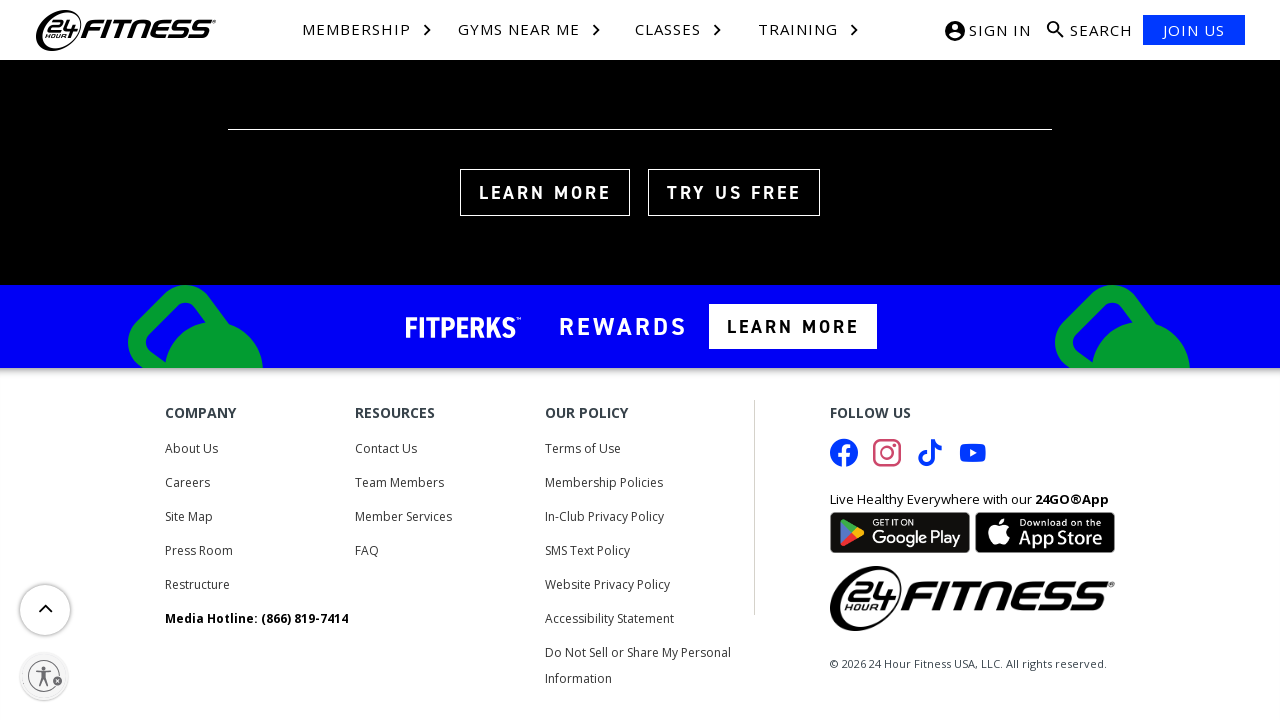